Tests navigation to the TypeScript Handbook and then to the "More on Functions" section via the sidebar

Starting URL: https://www.typescriptlang.org/

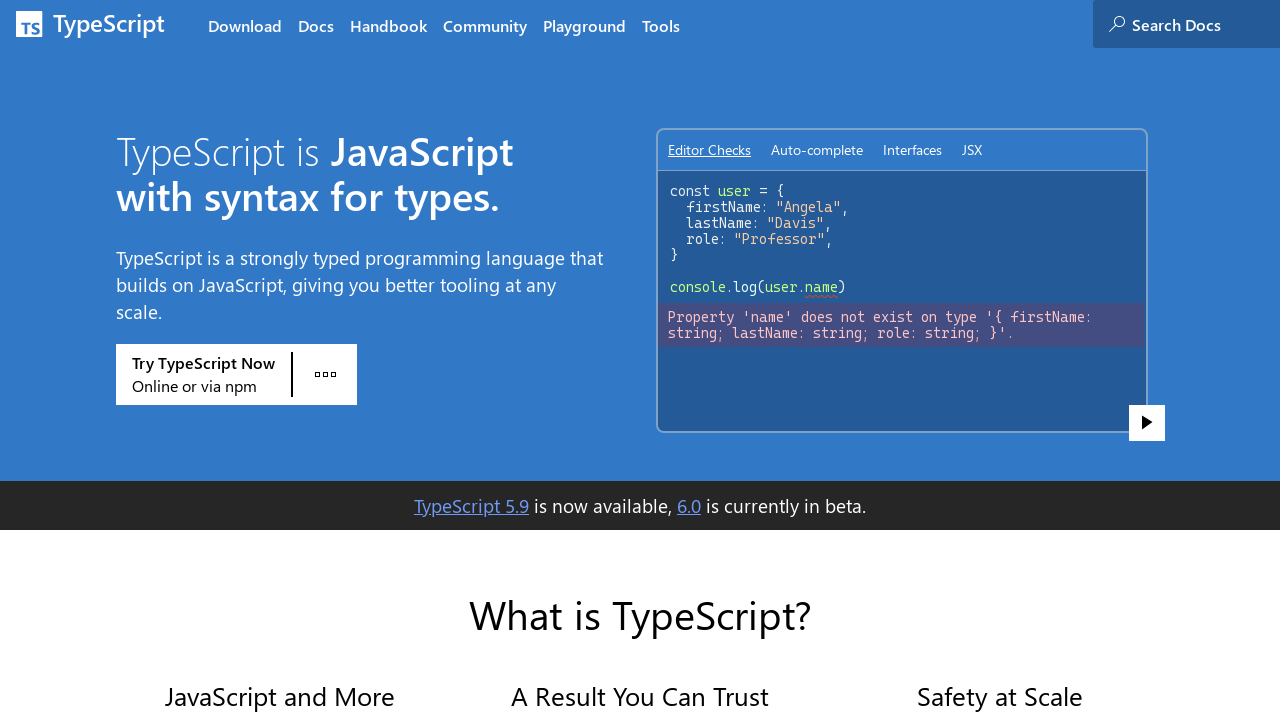

Clicked on the handbook tab at (388, 24) on #tab3
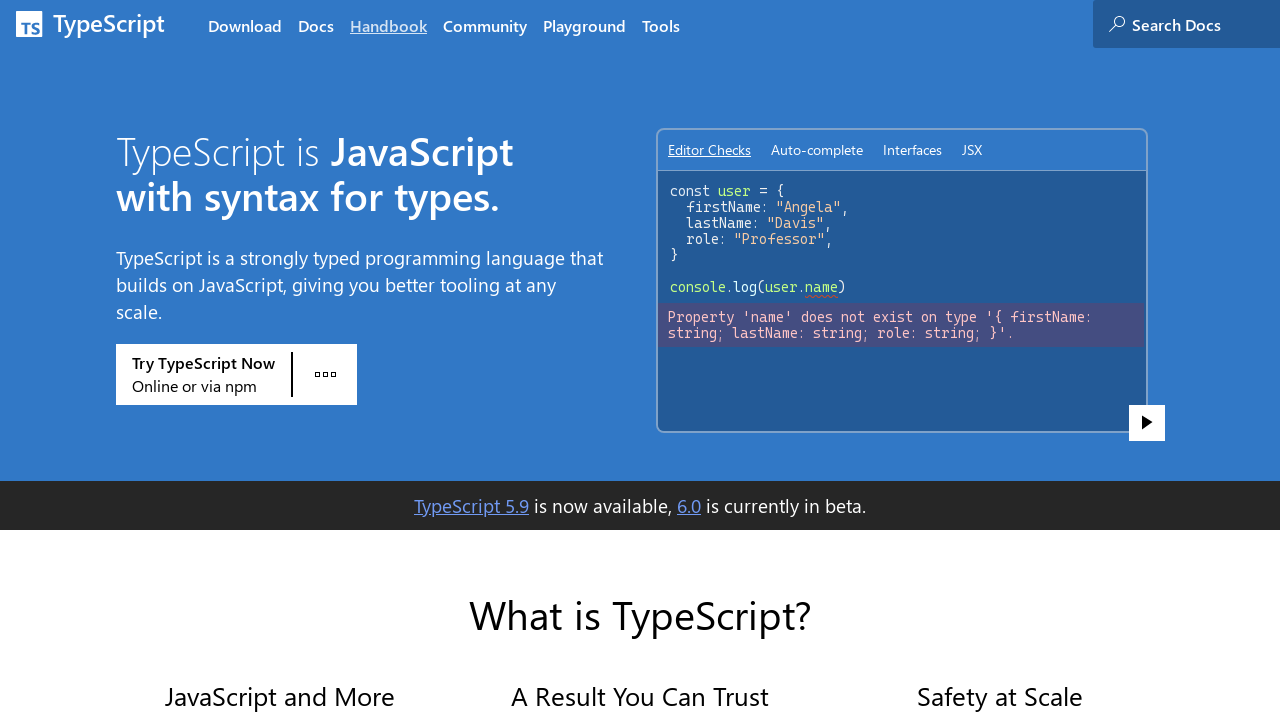

TypeScript Handbook heading became visible
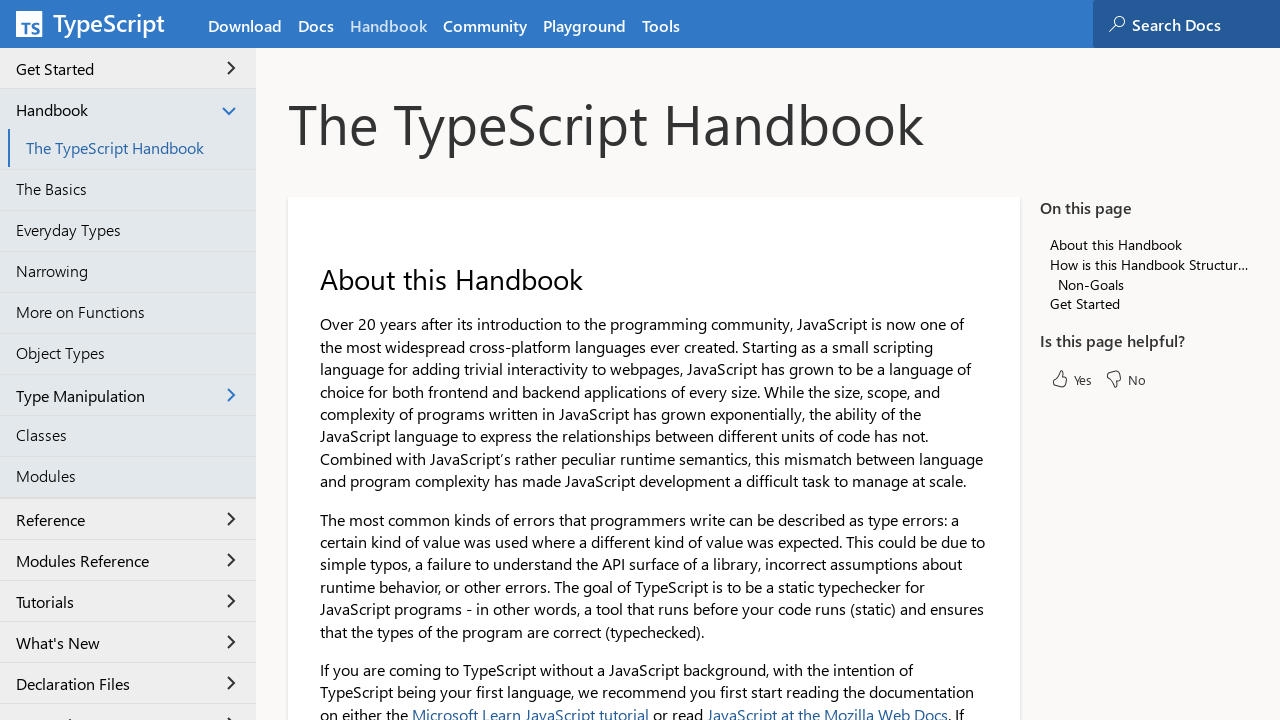

Clicked on 'More on Functions' link in the sidebar at (132, 312) on nav[id="sidebar"] >> internal:role=link[name="More on Functions"i]
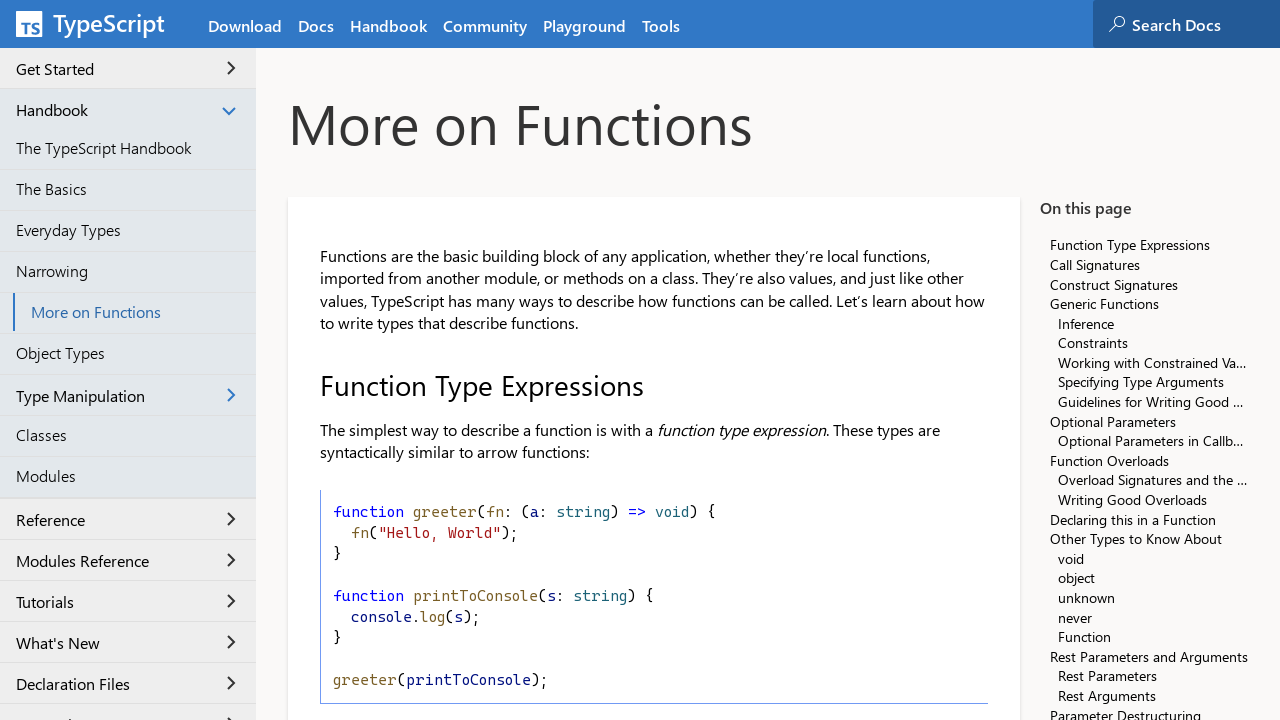

'More on Functions' heading became visible
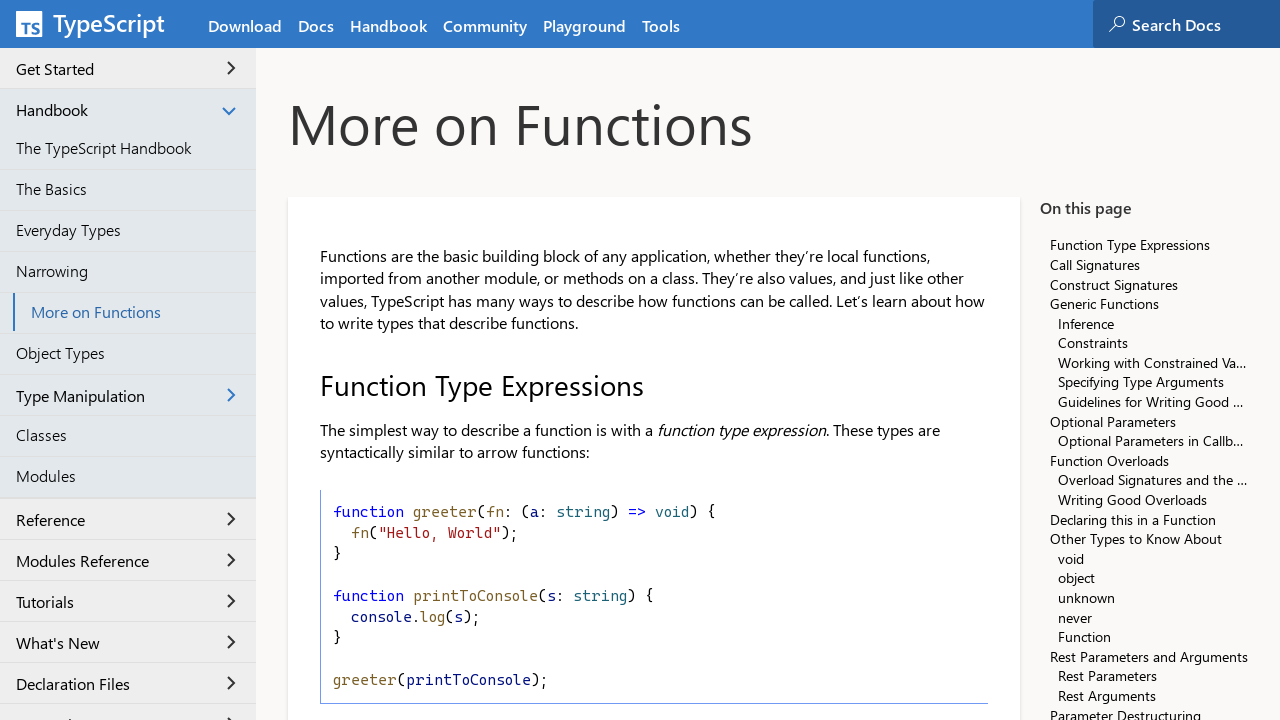

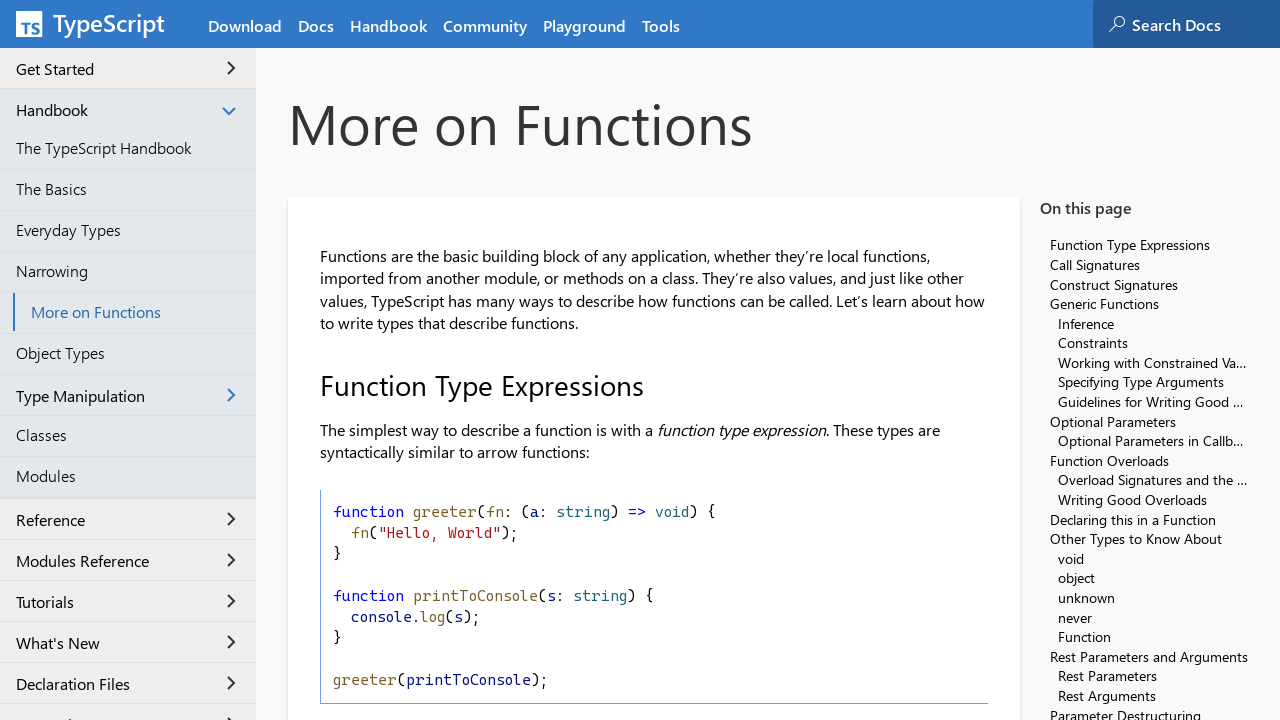